Tests multiple select dropdown functionality by selecting all language options from a multi-select dropdown and then deselecting them all.

Starting URL: https://practice.cydeo.com/dropdown

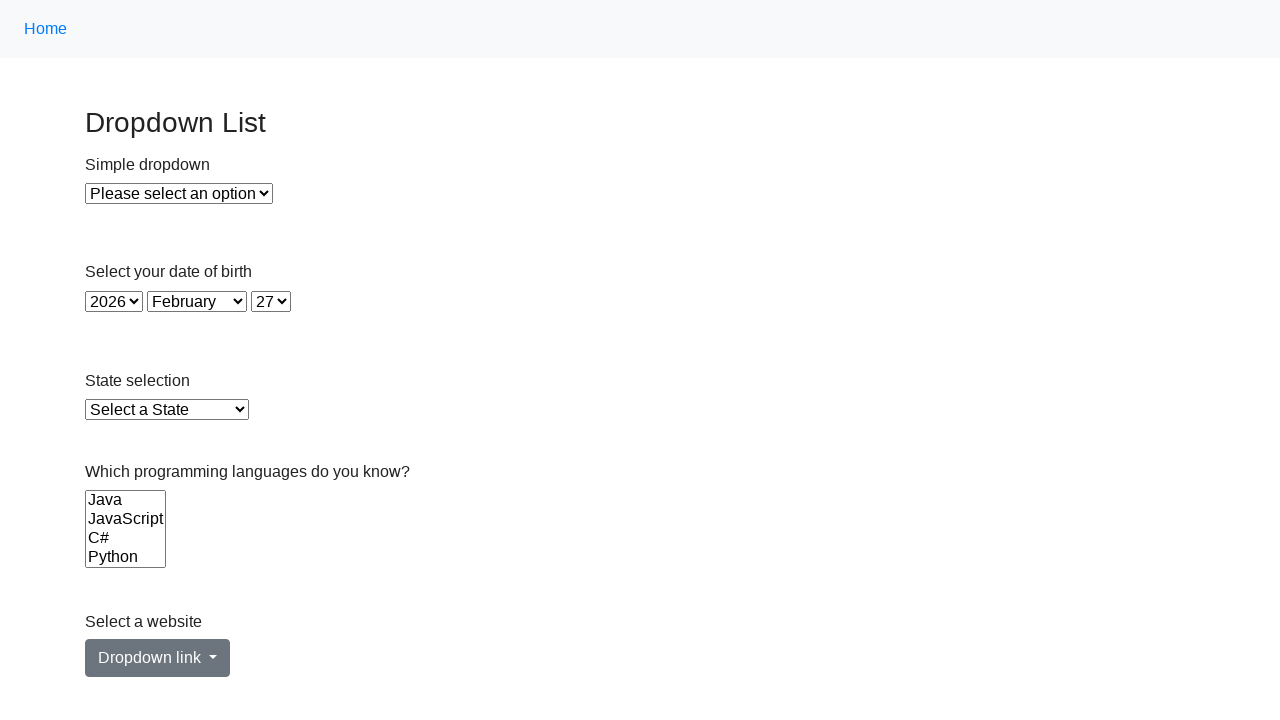

Waited for multi-select dropdown to be visible
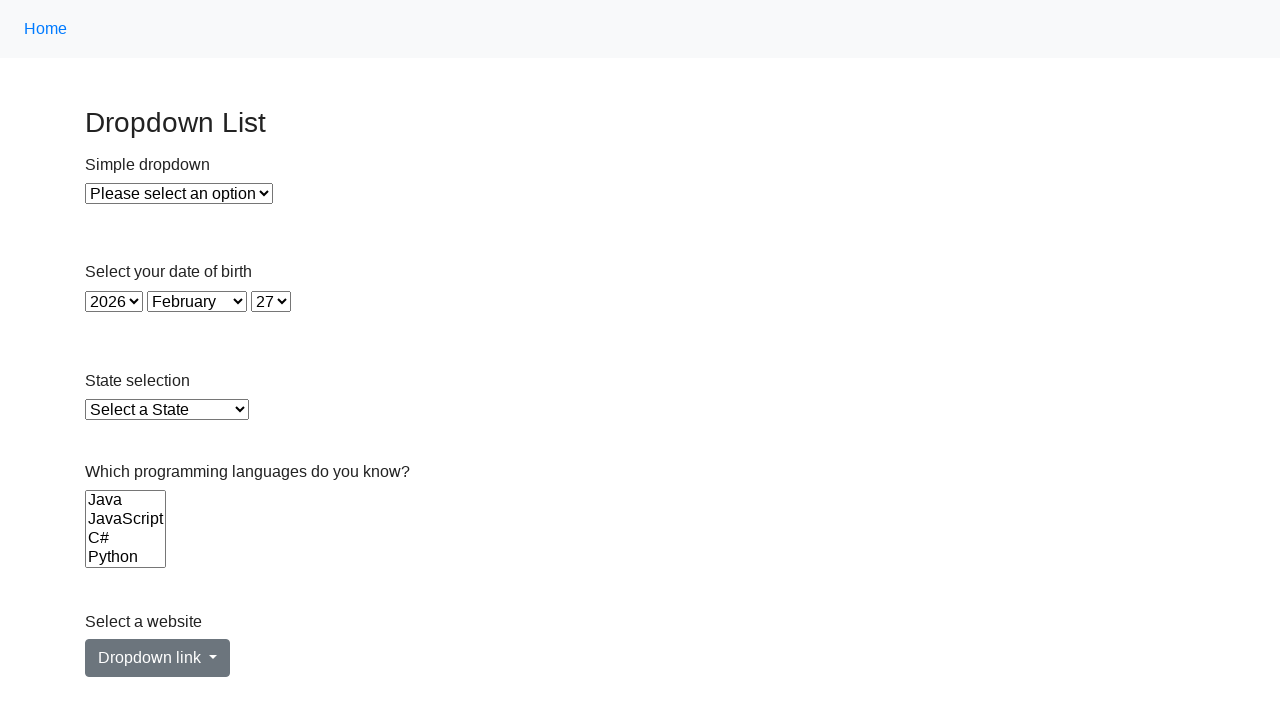

Retrieved all language options from dropdown
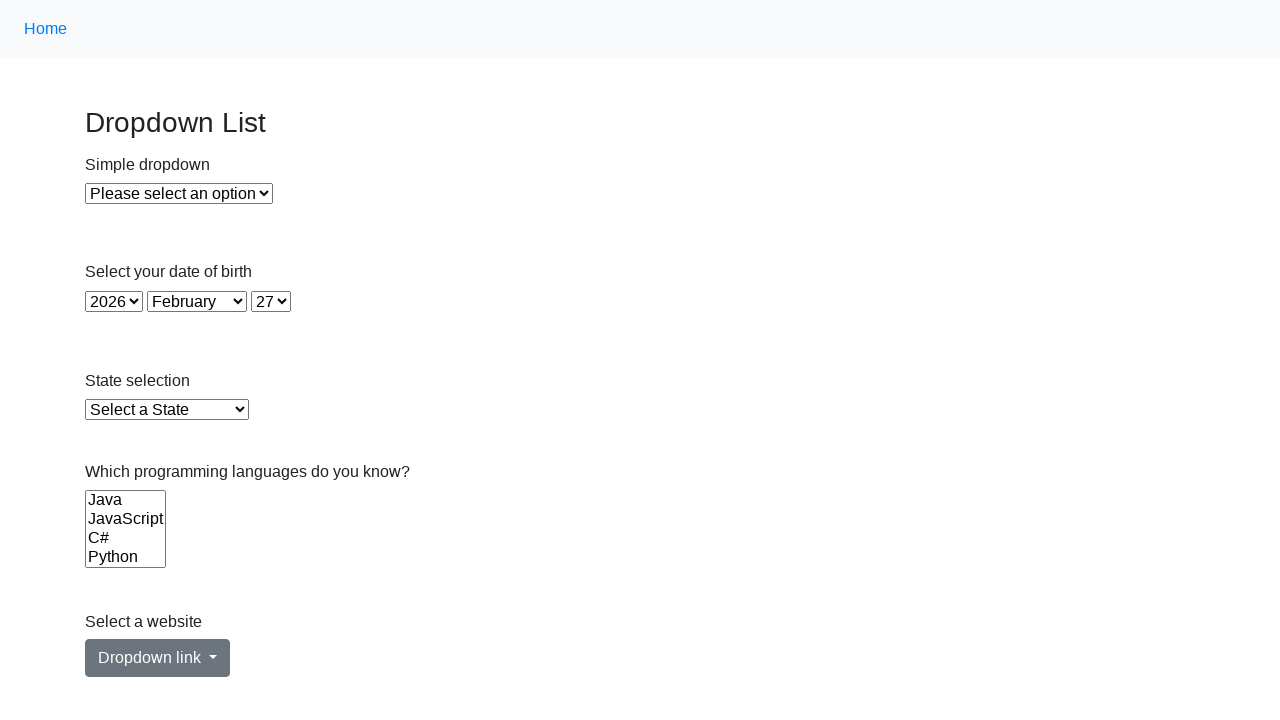

Selected language option 'Java' on select[name='Languages']
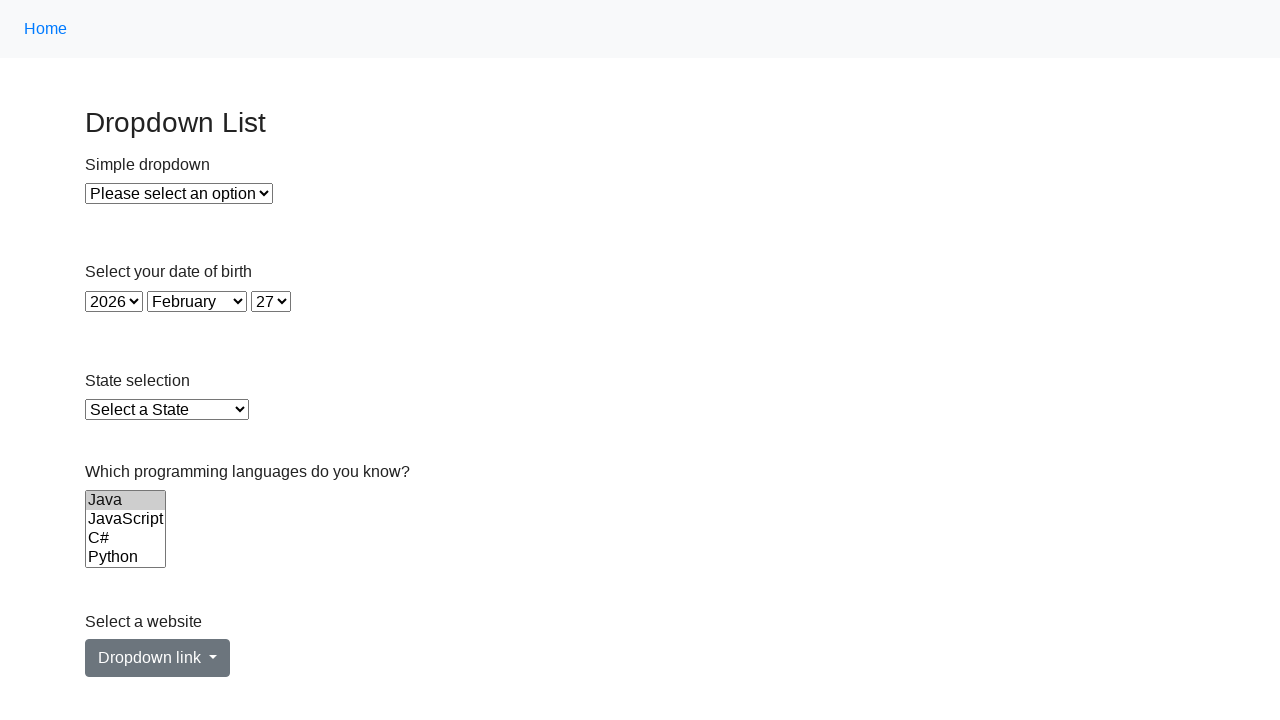

Selected language option 'JavaScript' on select[name='Languages']
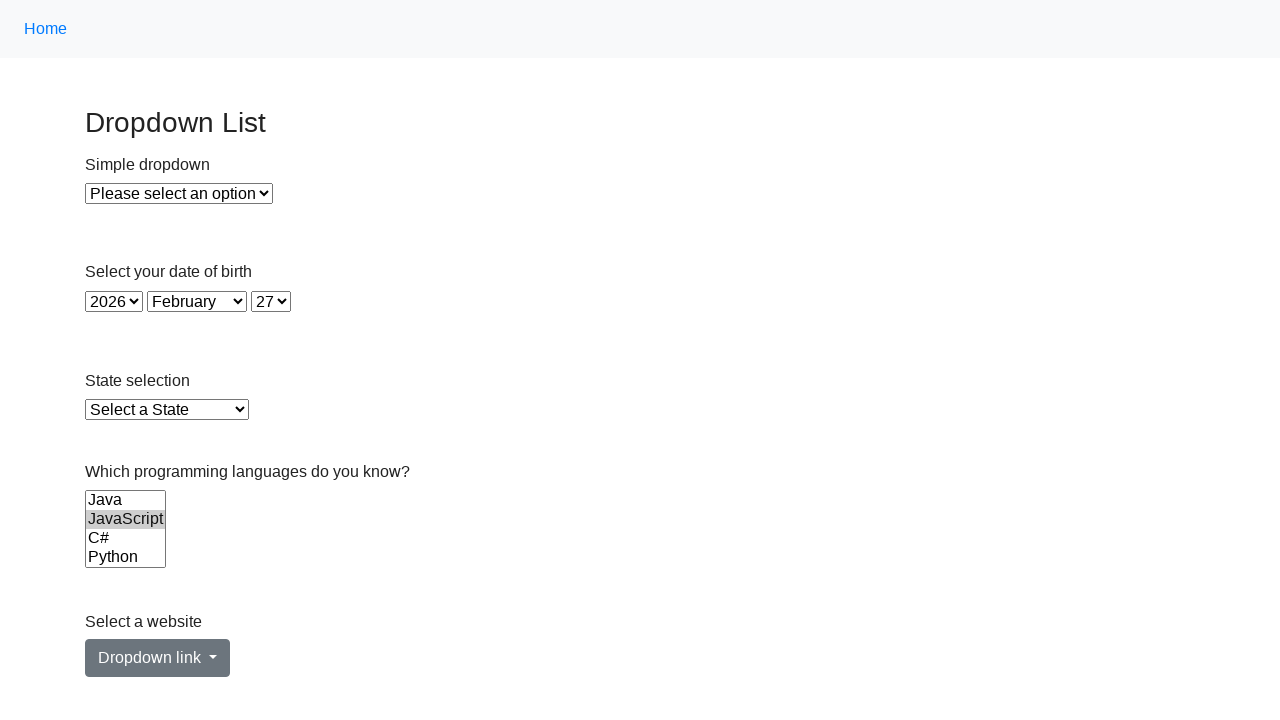

Selected language option 'C#' on select[name='Languages']
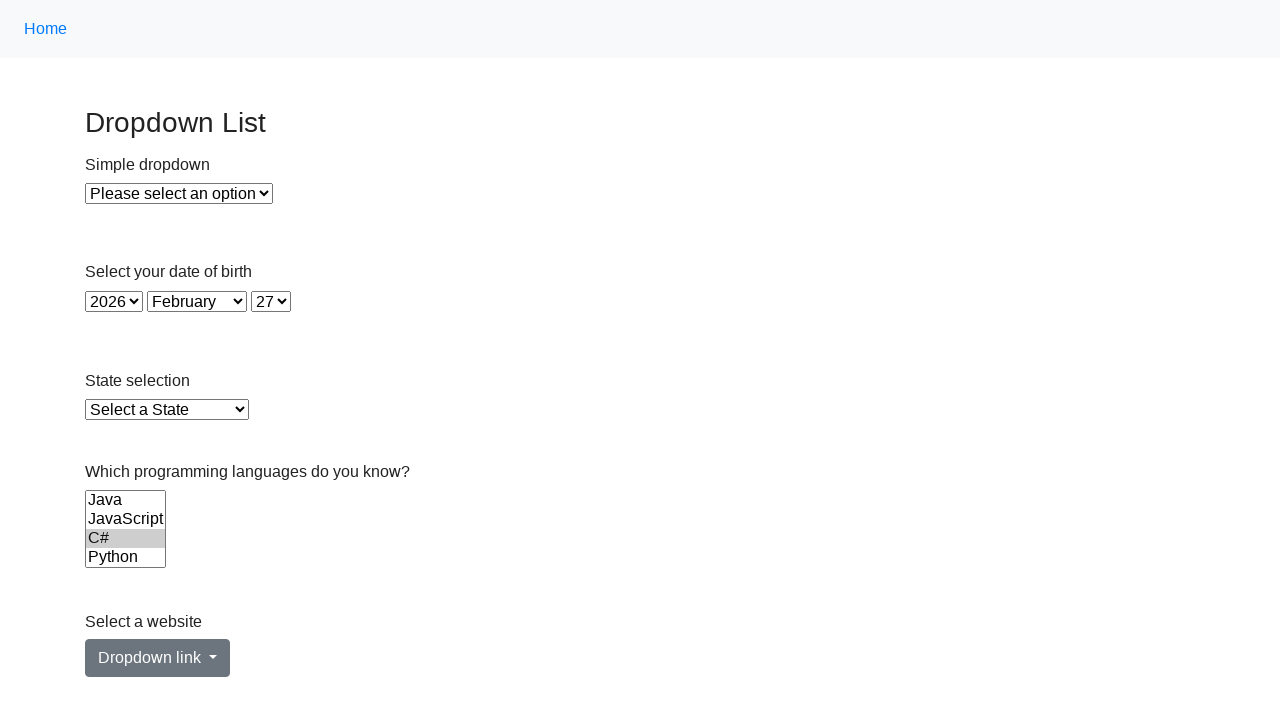

Selected language option 'Python' on select[name='Languages']
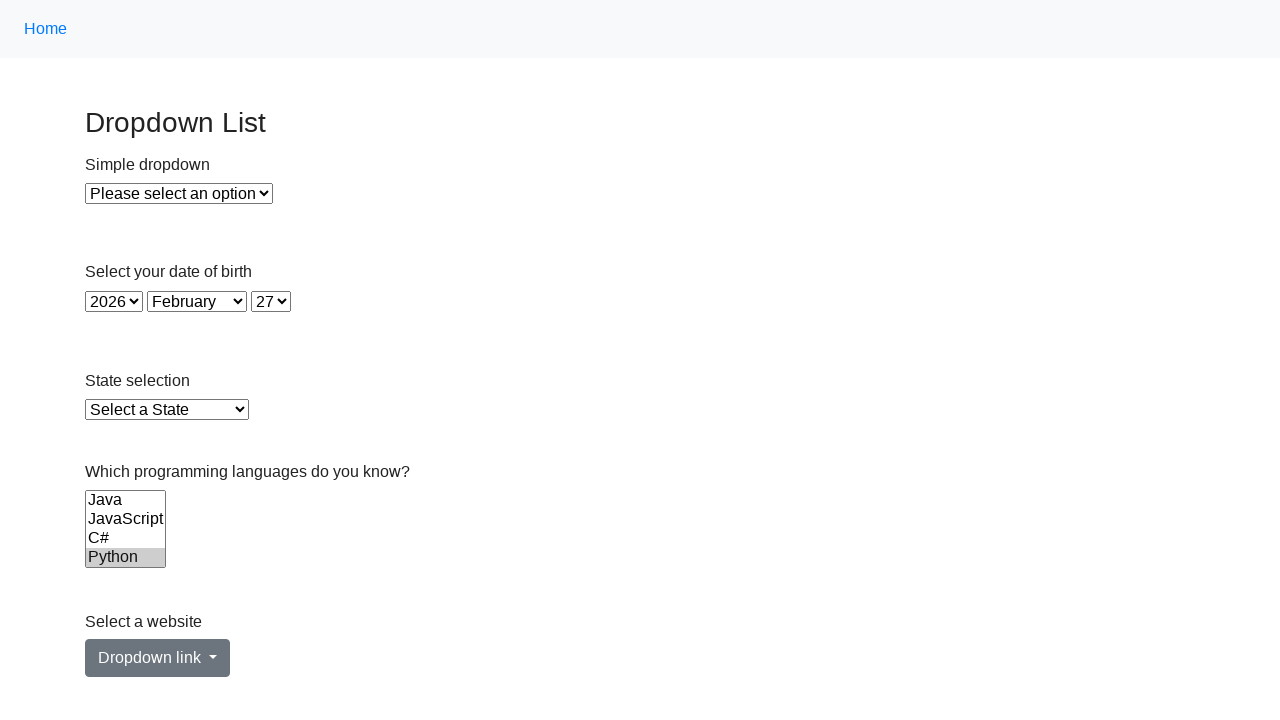

Selected language option 'Ruby' on select[name='Languages']
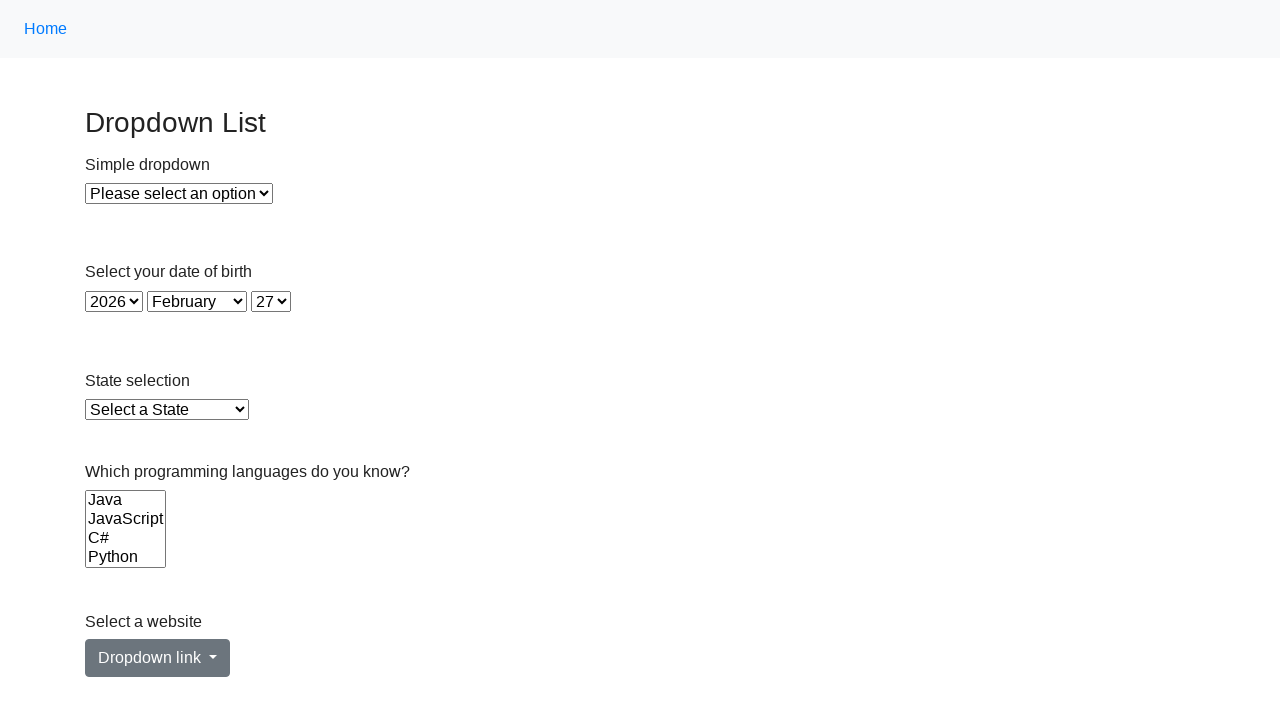

Selected language option 'C' on select[name='Languages']
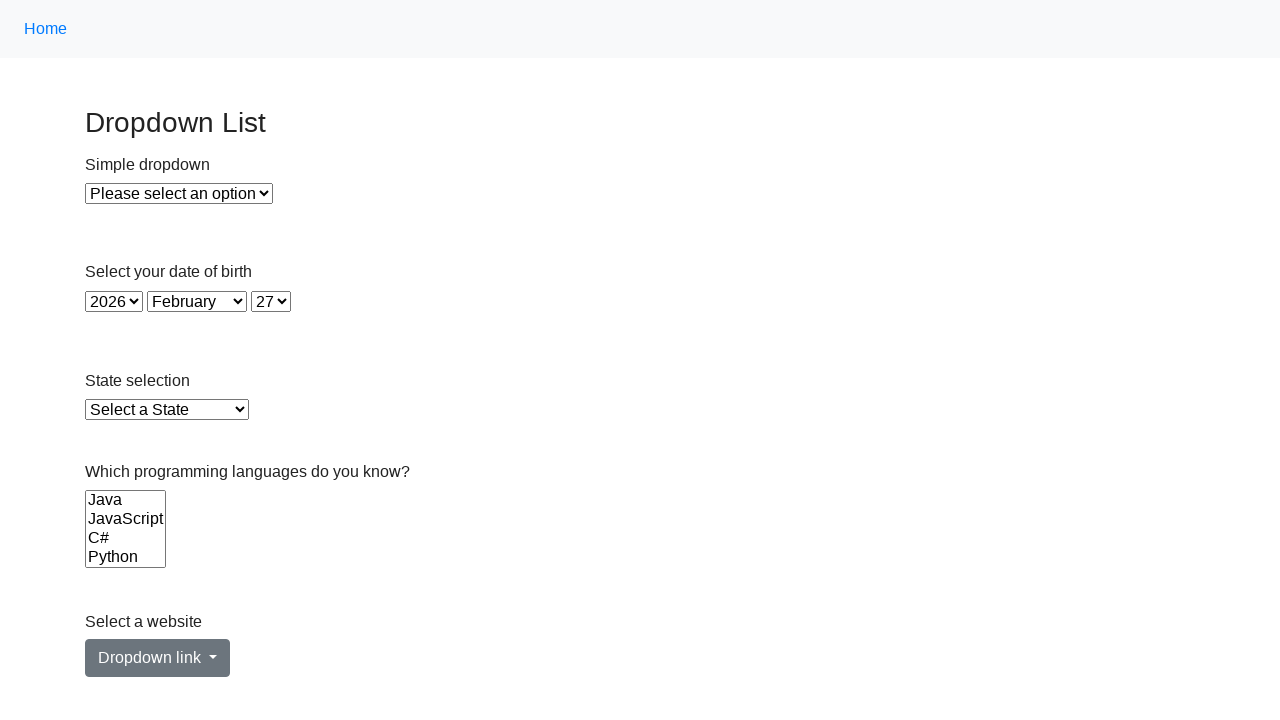

Waited 500ms to observe selections
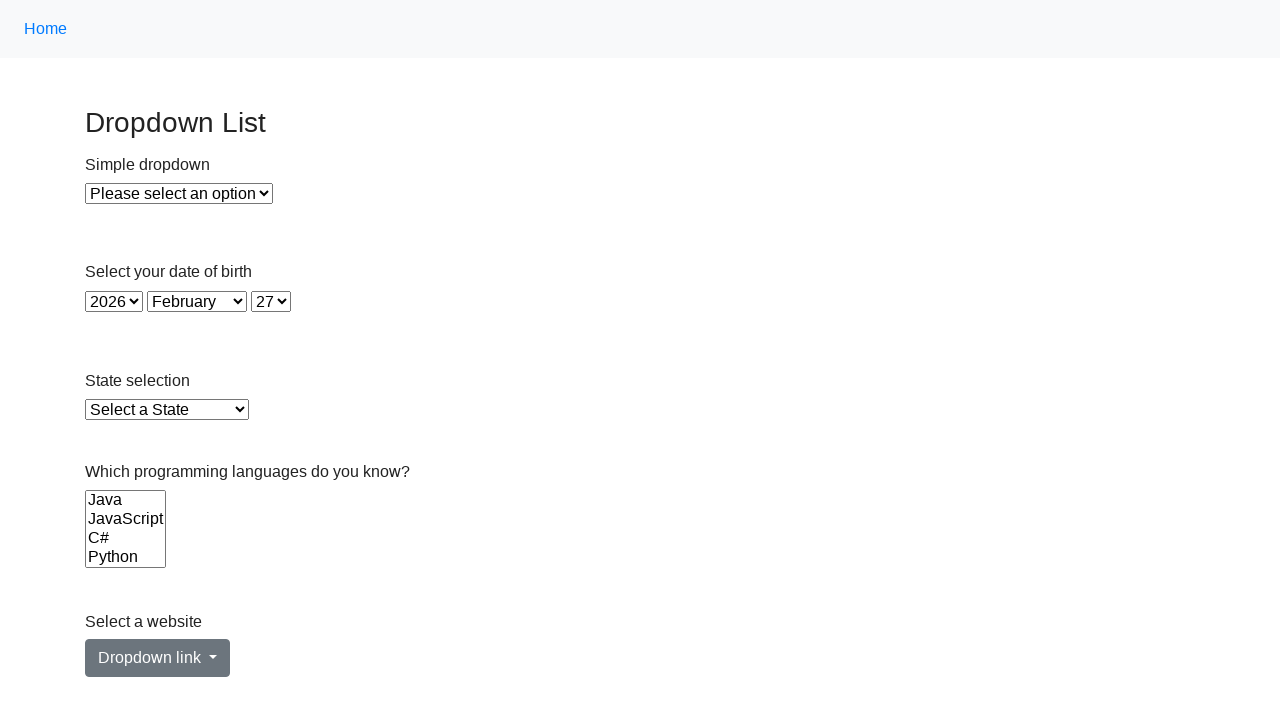

Verified 1 selected language options
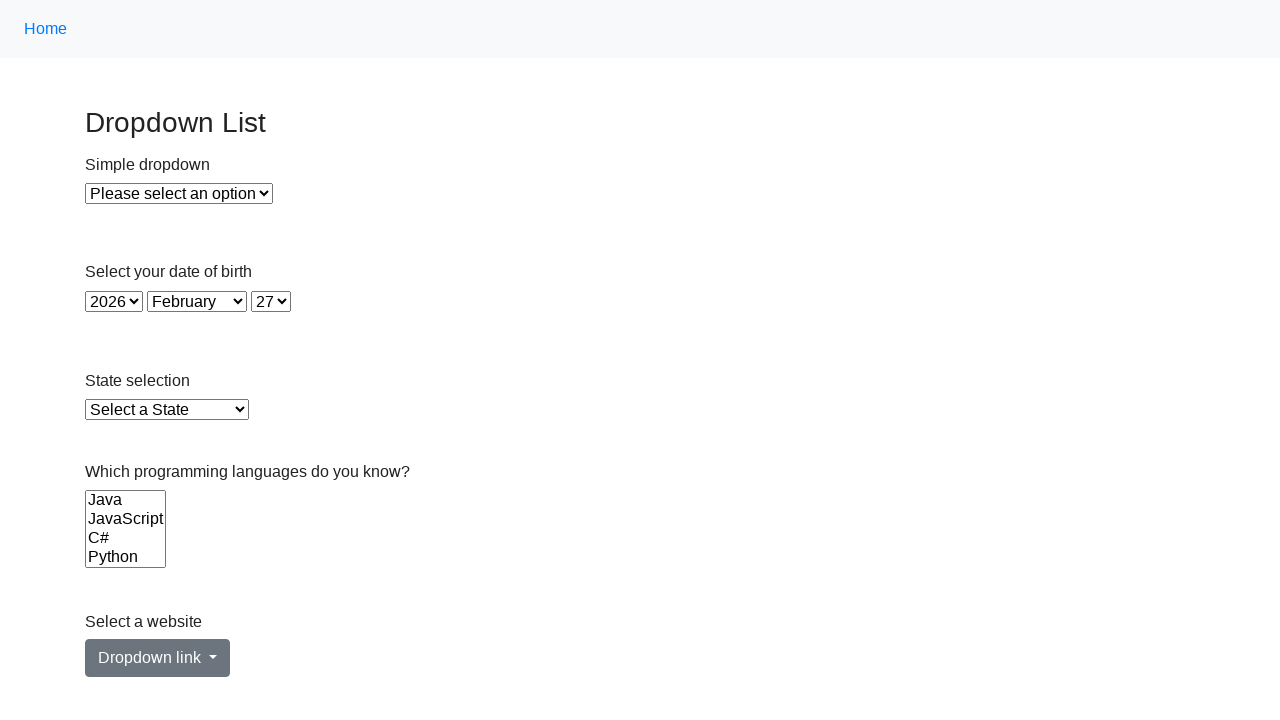

Deselected all language options
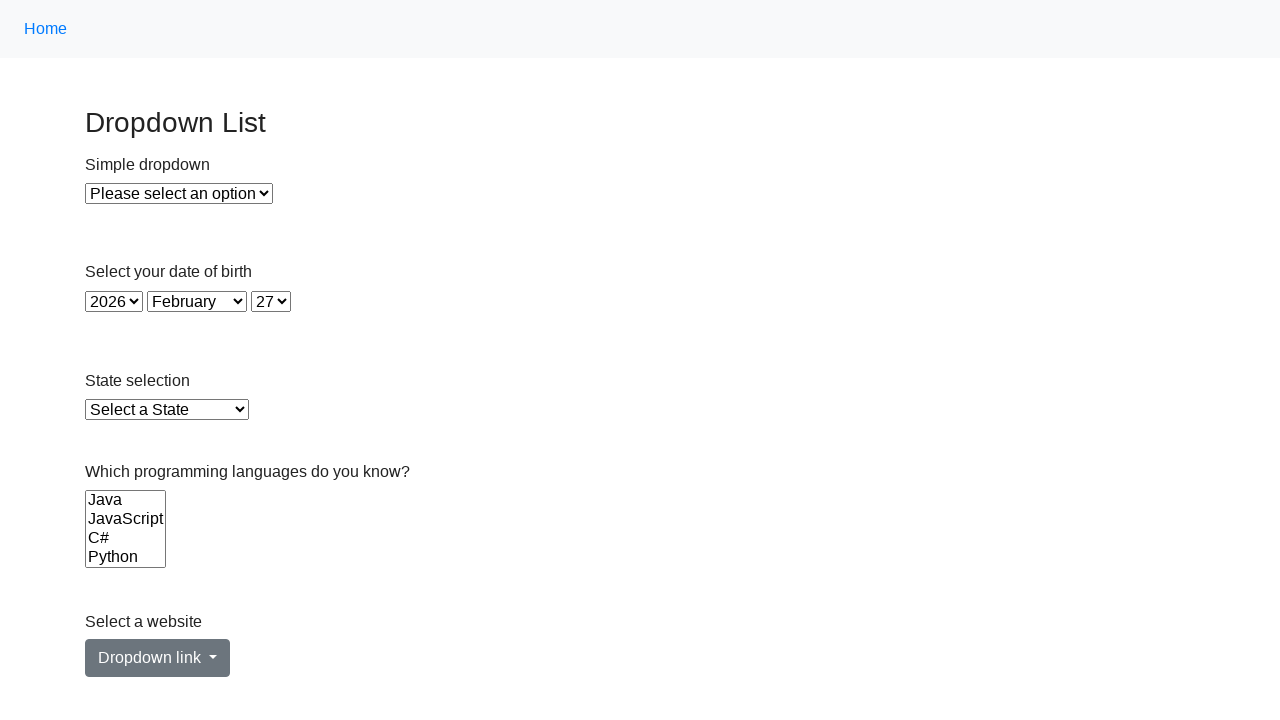

Waited 500ms to observe deselections
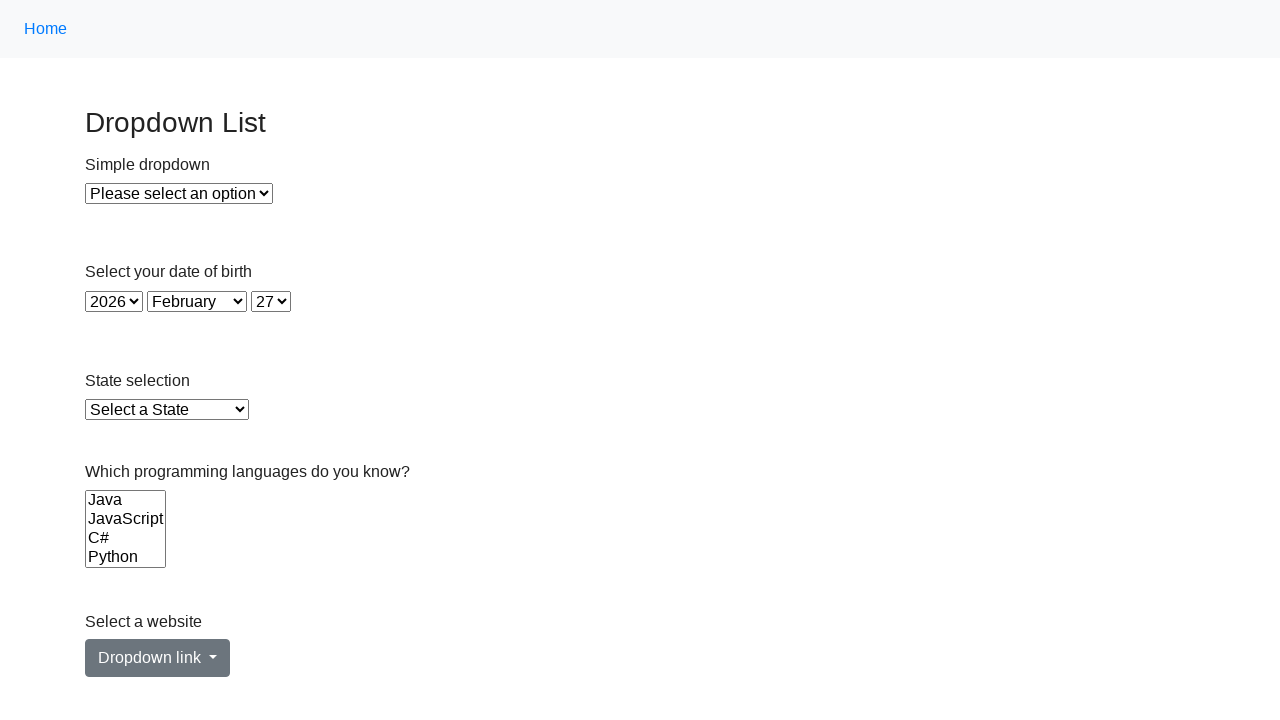

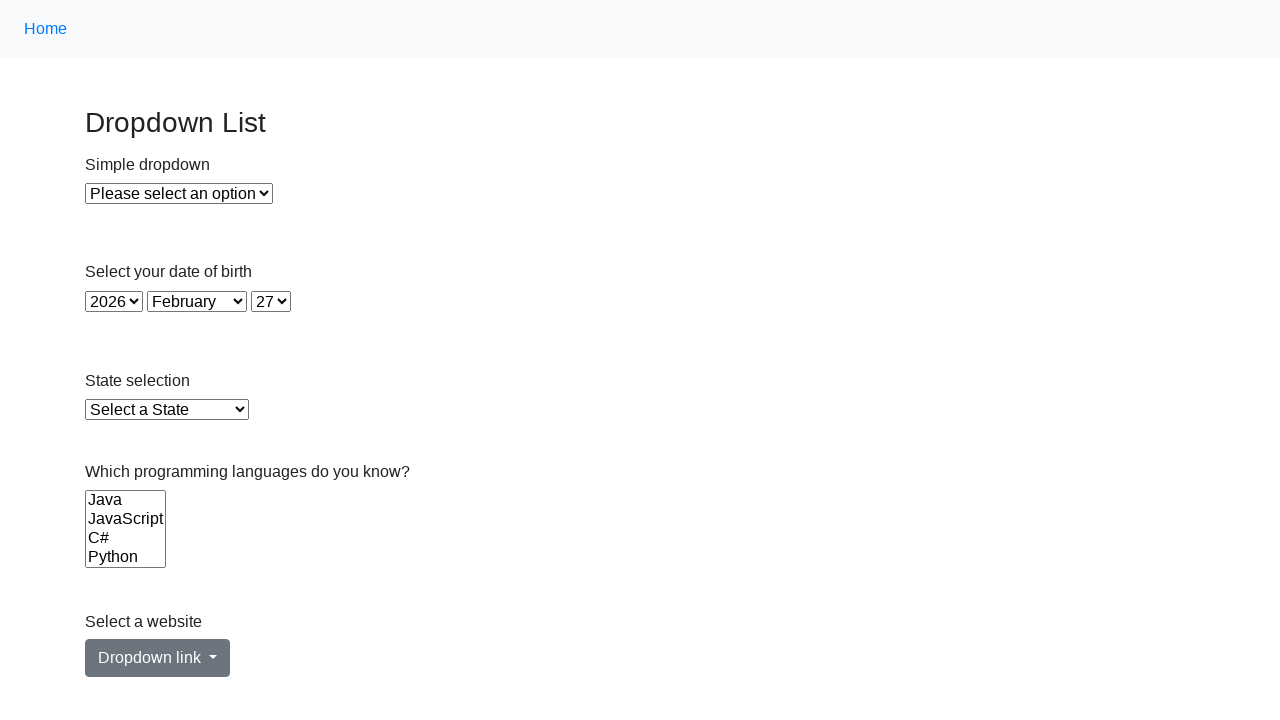